Navigates to jQuery API documentation page, switches to an iframe, and scrolls to a div element using JavaScript

Starting URL: https://api.jquery.com/dblclick/

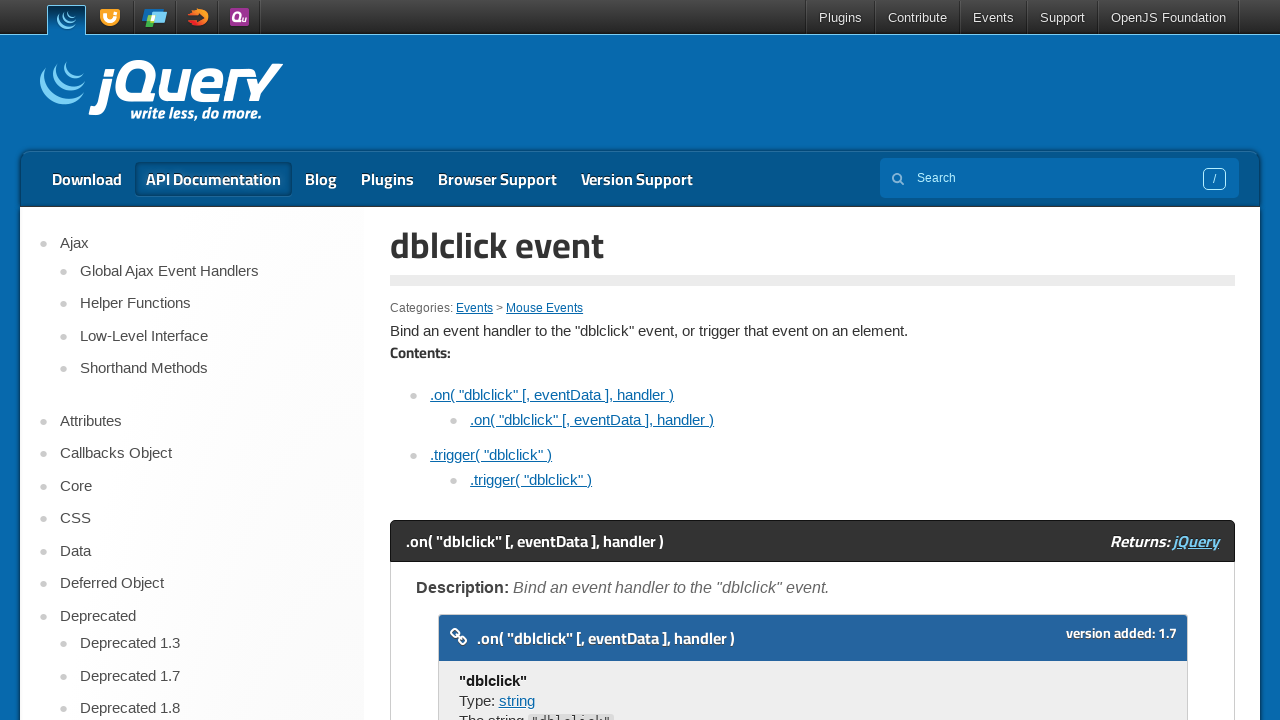

Navigated to jQuery API documentation page for dblclick
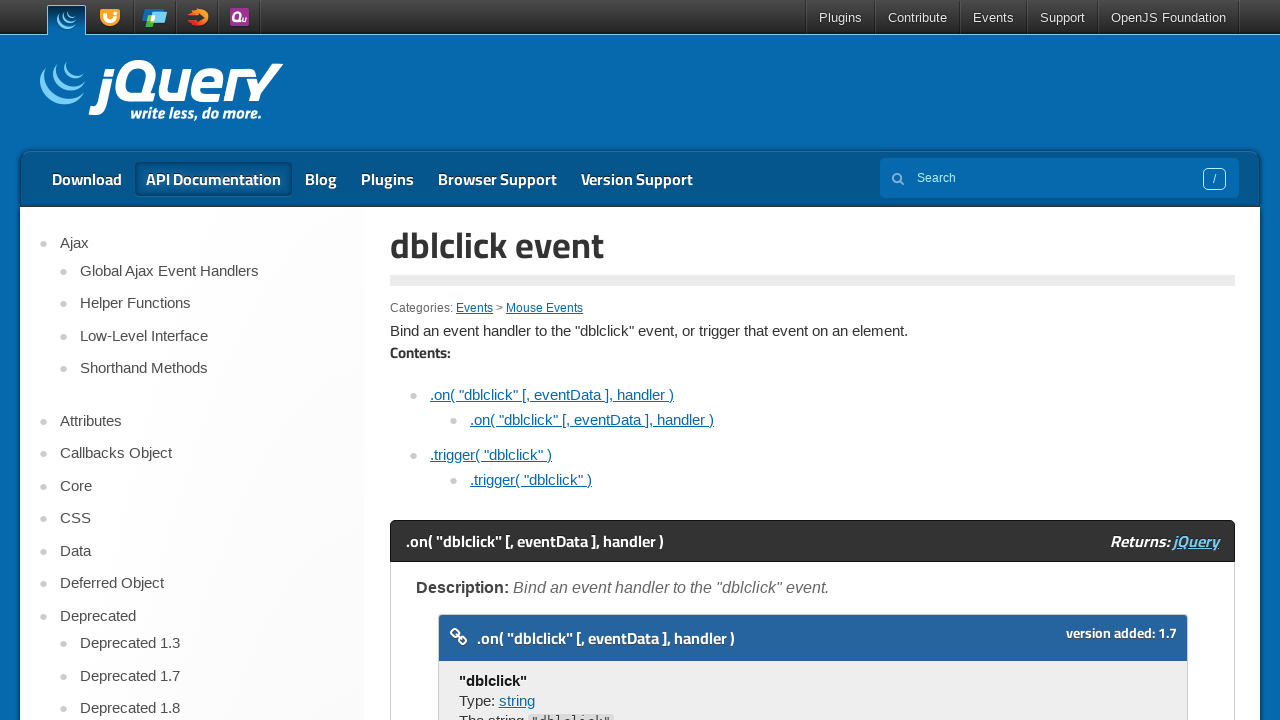

Located iframe element containing the demo
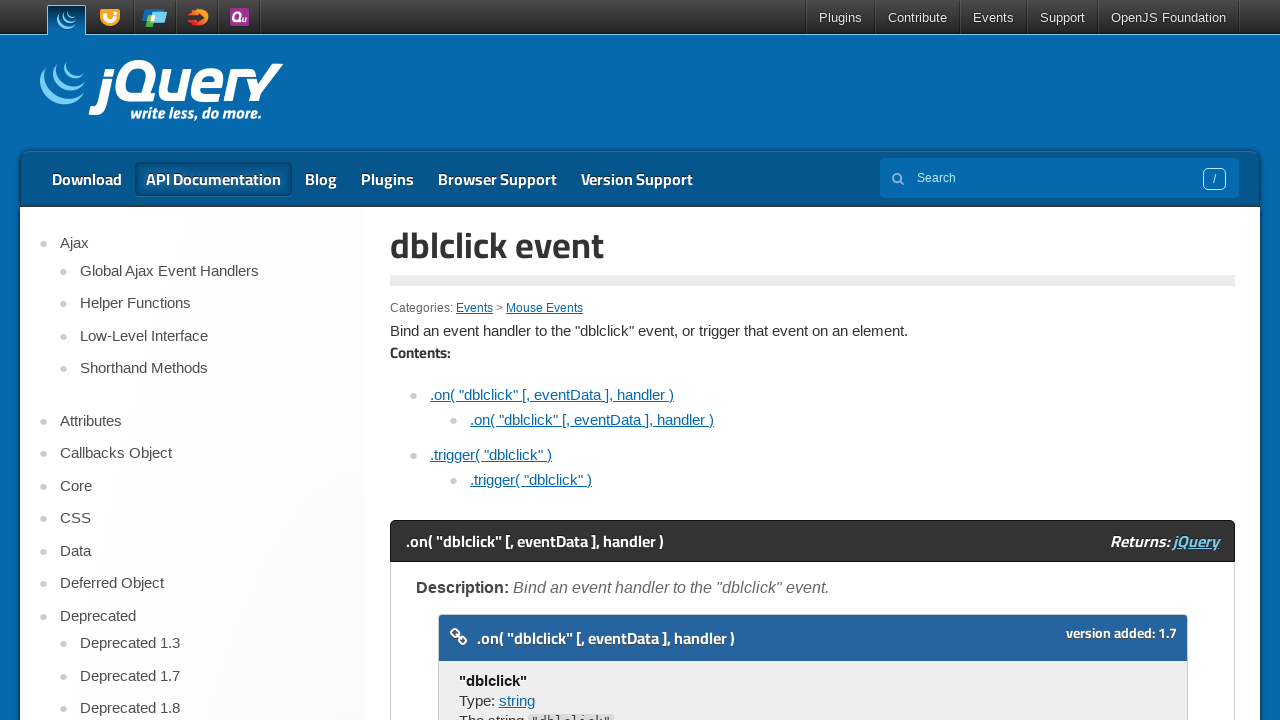

Scrolled to div element inside iframe using scroll_into_view_if_needed()
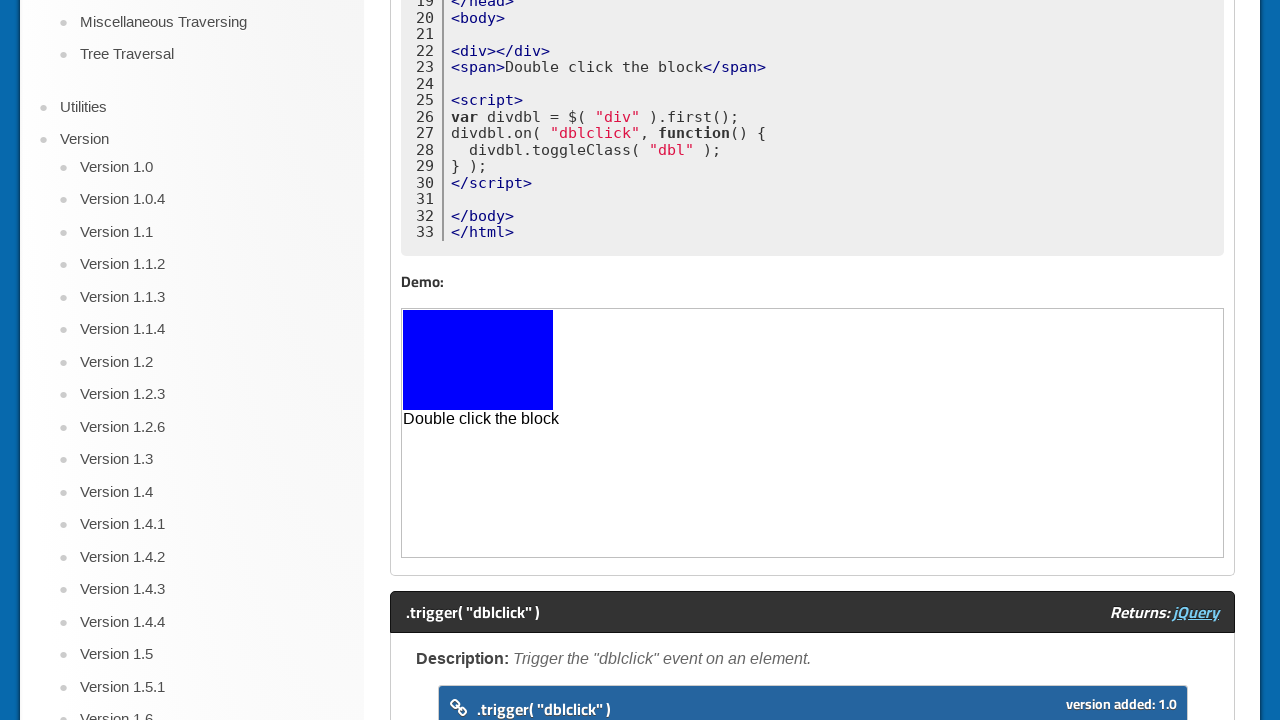

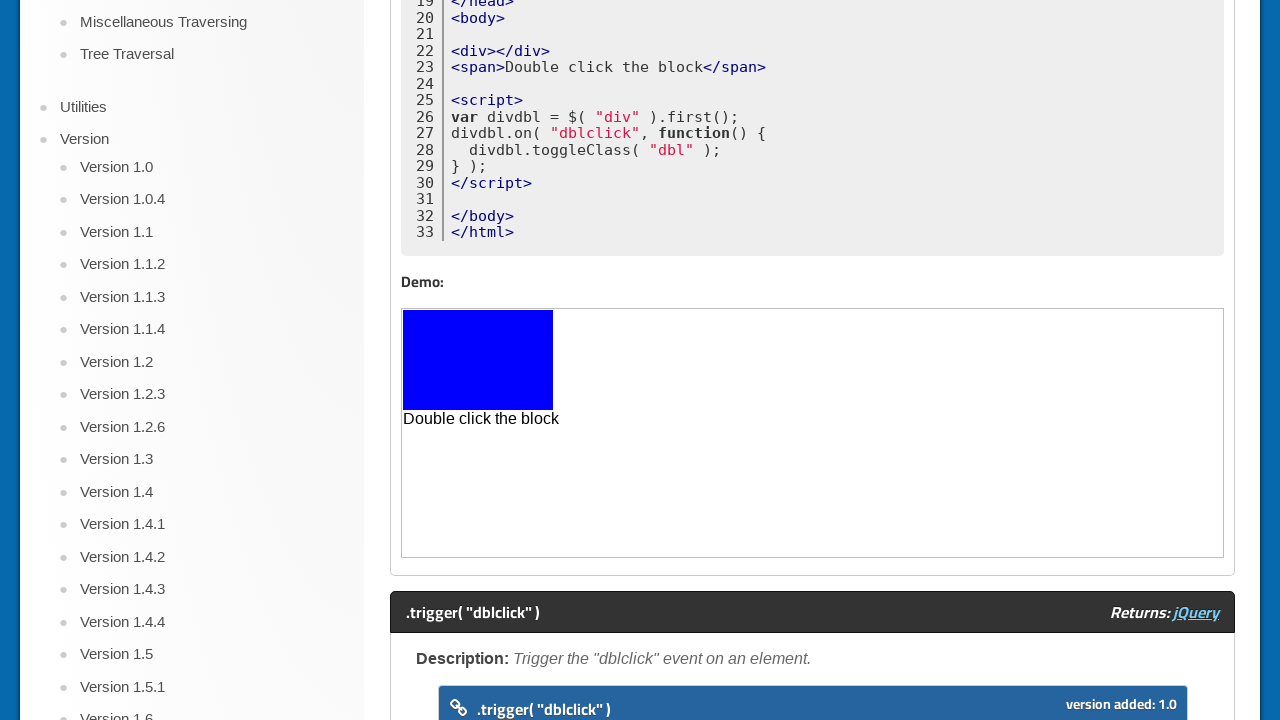